Calculates the sum of two numbers displayed on the page, selects the result from a dropdown menu, and submits the form

Starting URL: http://suninjuly.github.io/selects2.html

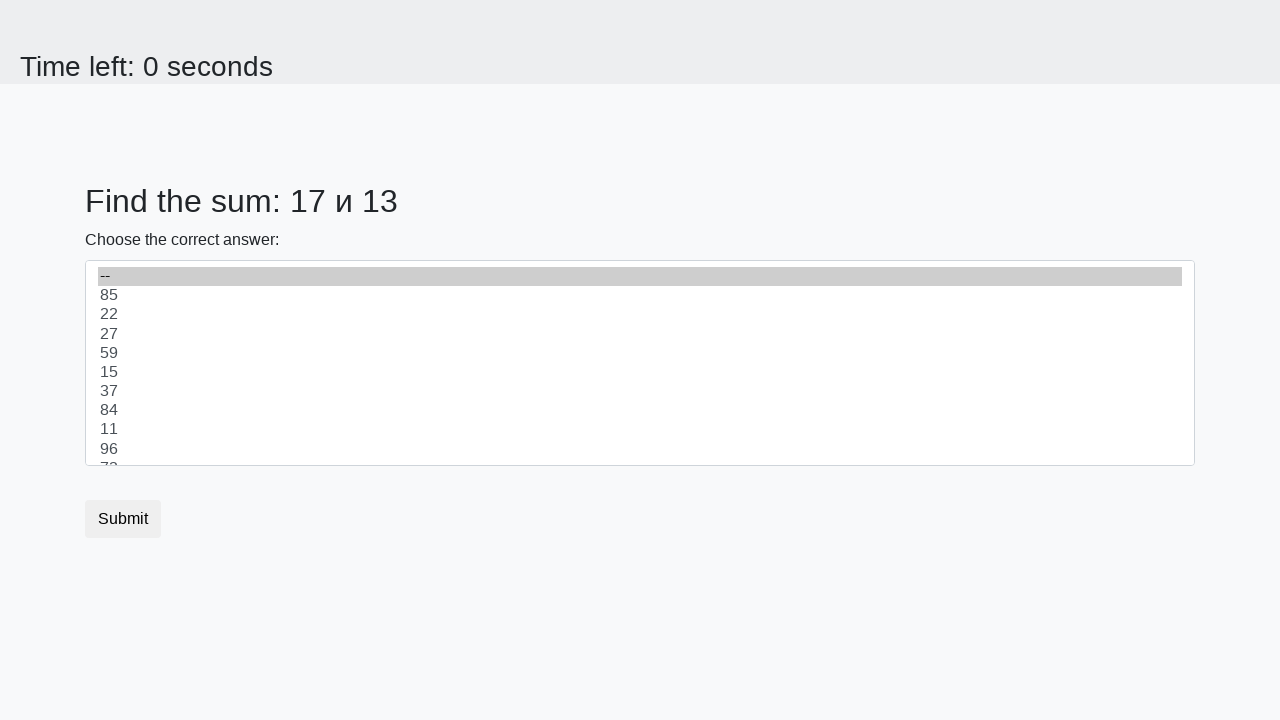

Retrieved first number from page
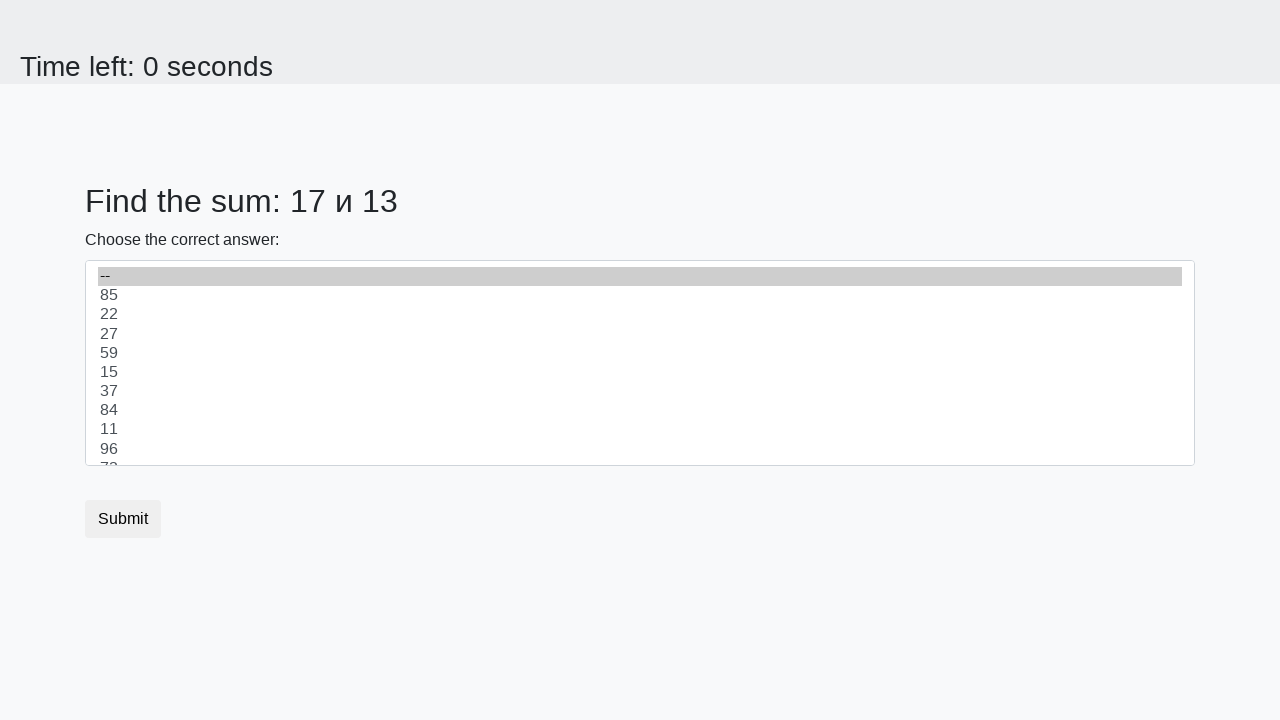

Retrieved second number from page
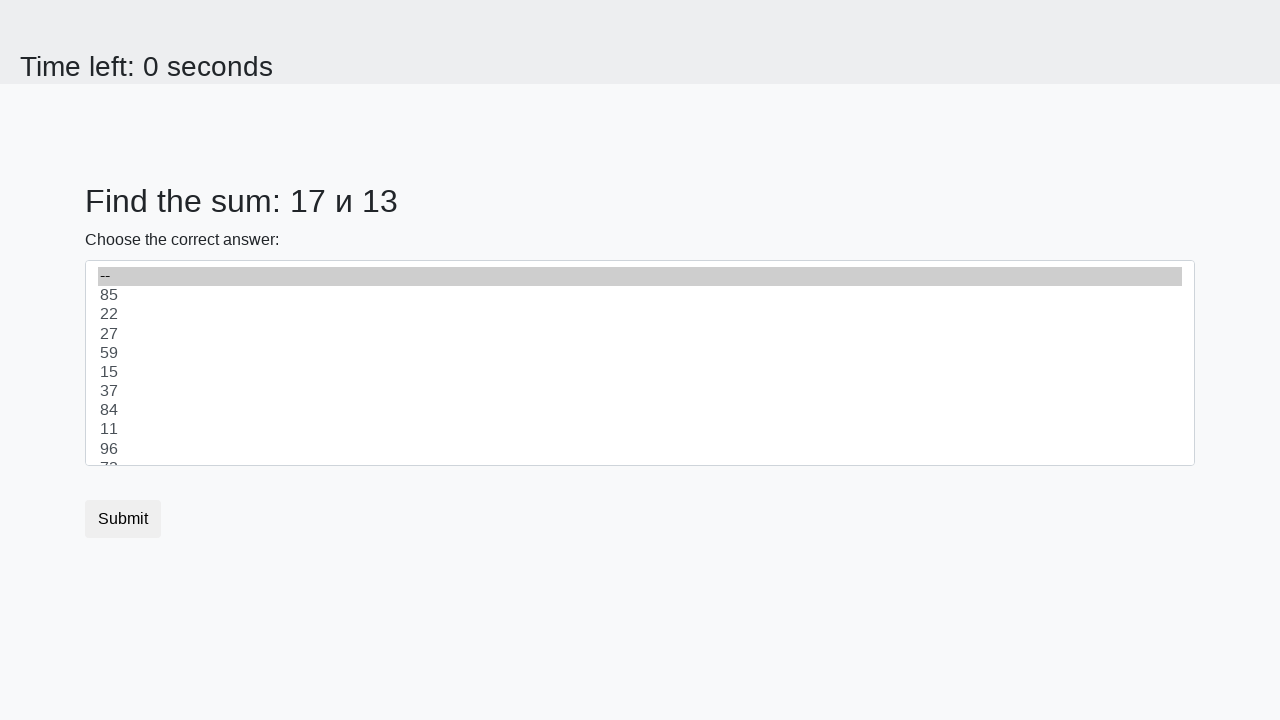

Calculated sum: 17 + 13 = 30
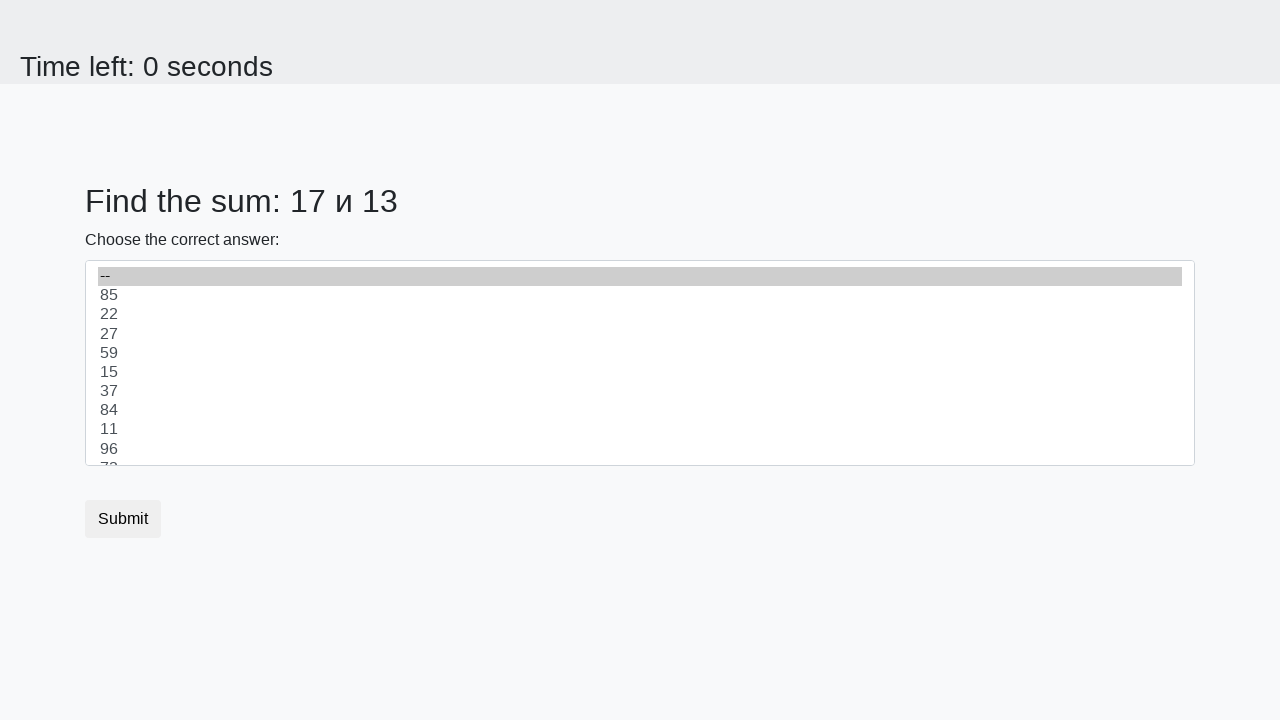

Selected calculated sum '30' from dropdown menu on #dropdown
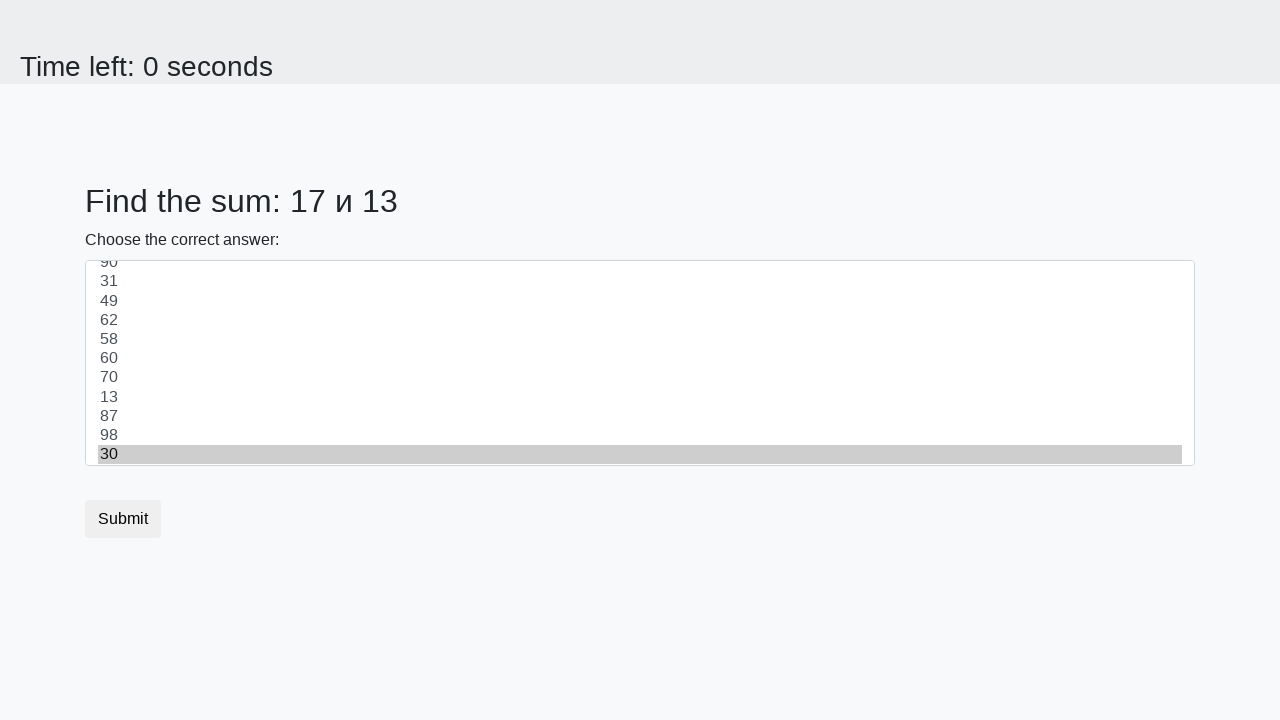

Clicked submit button at (123, 519) on .btn
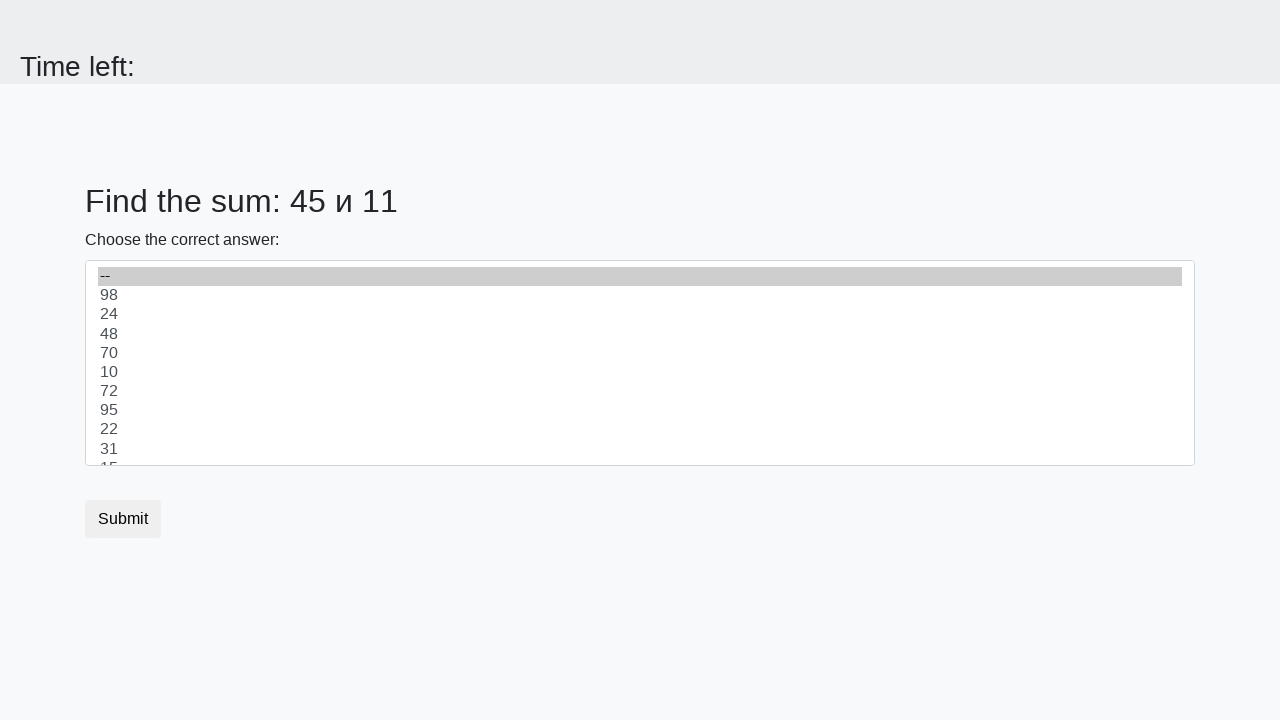

Waited 2 seconds for form submission result
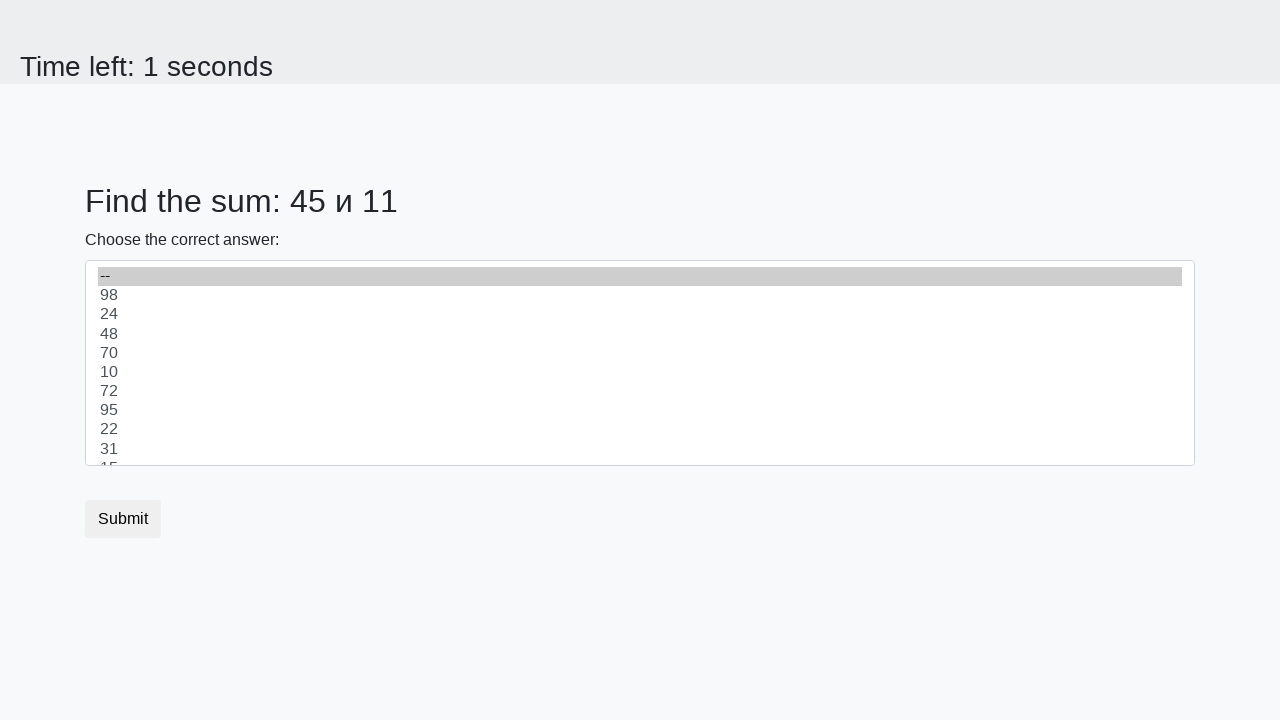

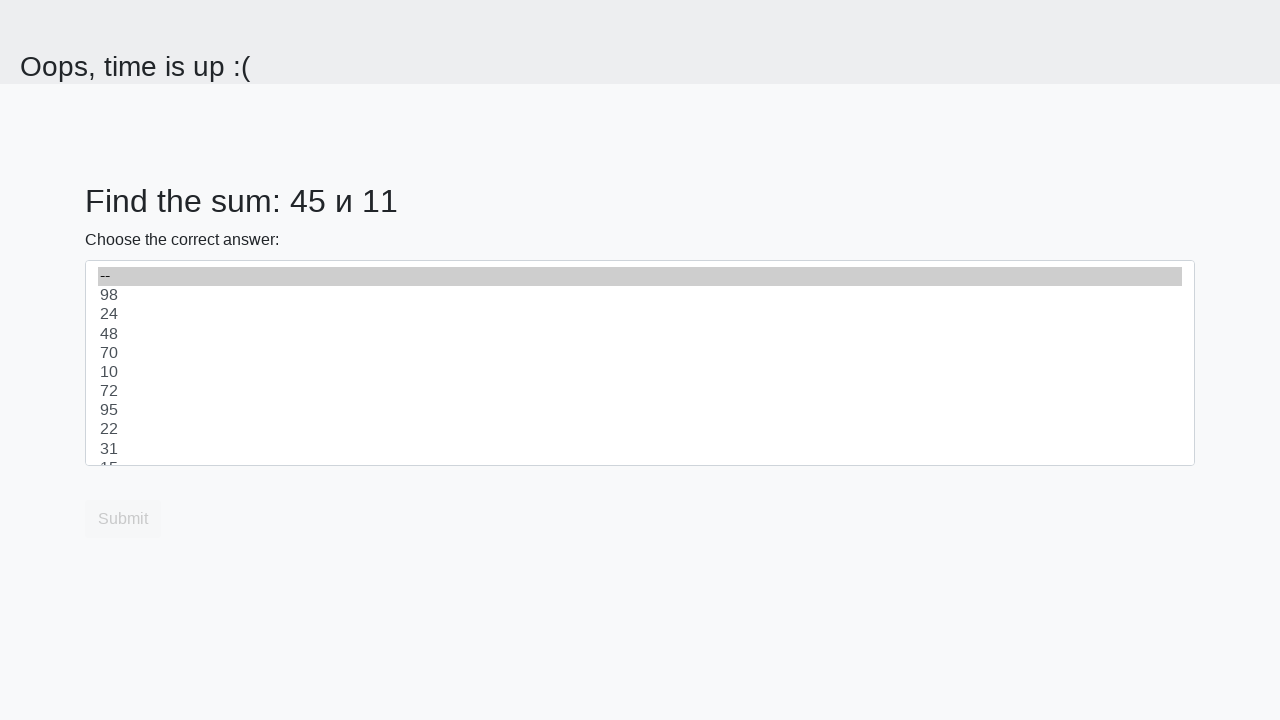